Tests navigation through the Shifting Content section by clicking on the Shifting Content link, then clicking on the Menu Element example, and verifying menu items are present.

Starting URL: https://the-internet.herokuapp.com/

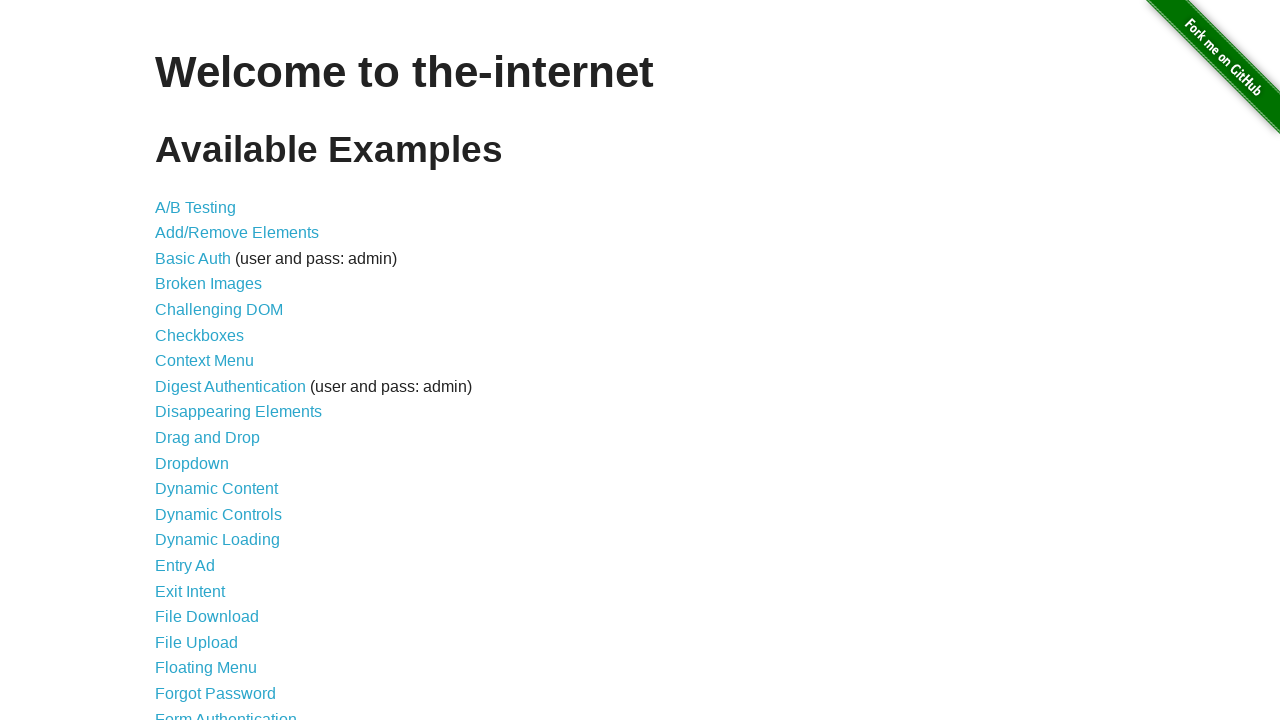

Clicked on the 'Shifting Content' link at (212, 523) on text=Shifting Content
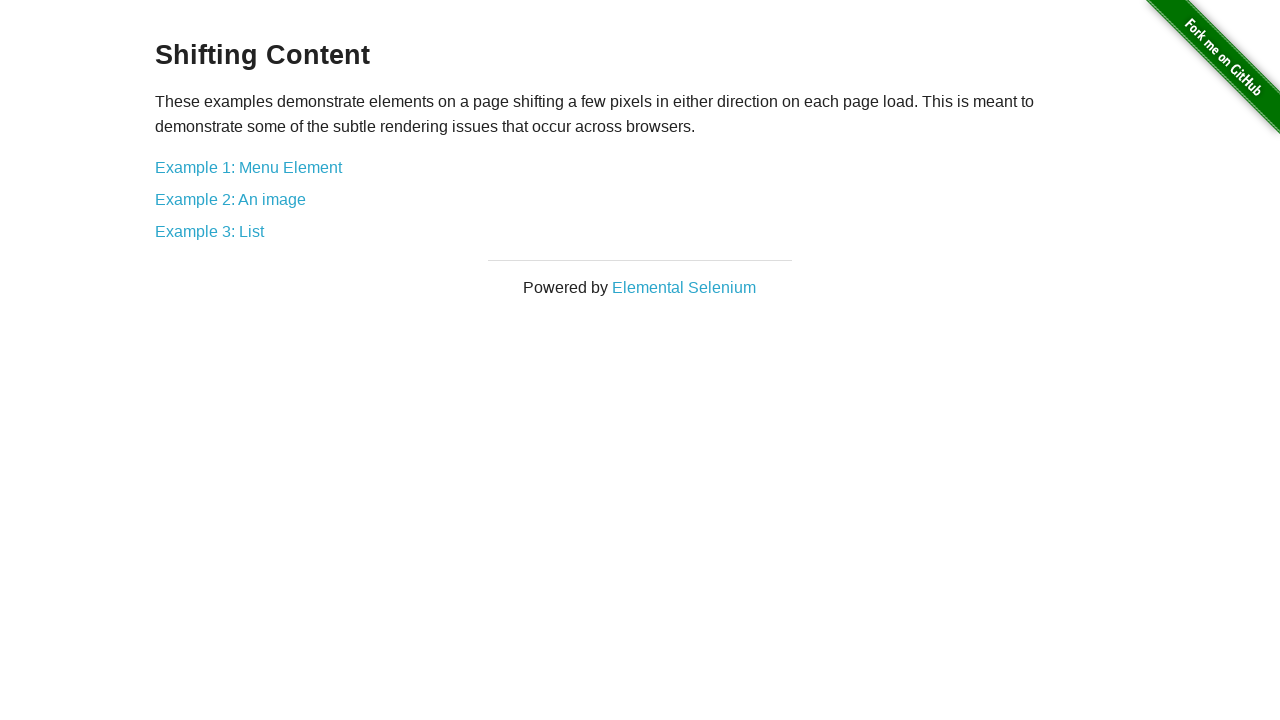

Clicked on the 'Example 1: Menu Element' example at (248, 167) on text=Example 1: Menu Element
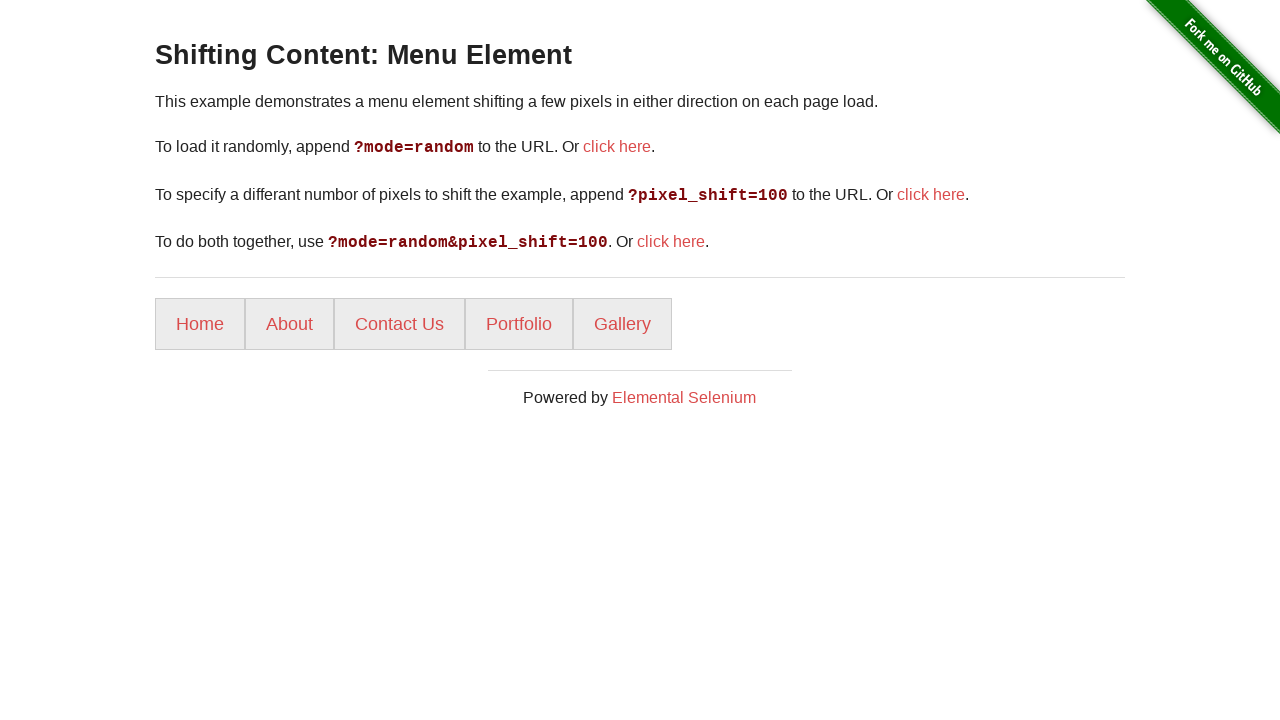

Menu items loaded and menu list selector is present
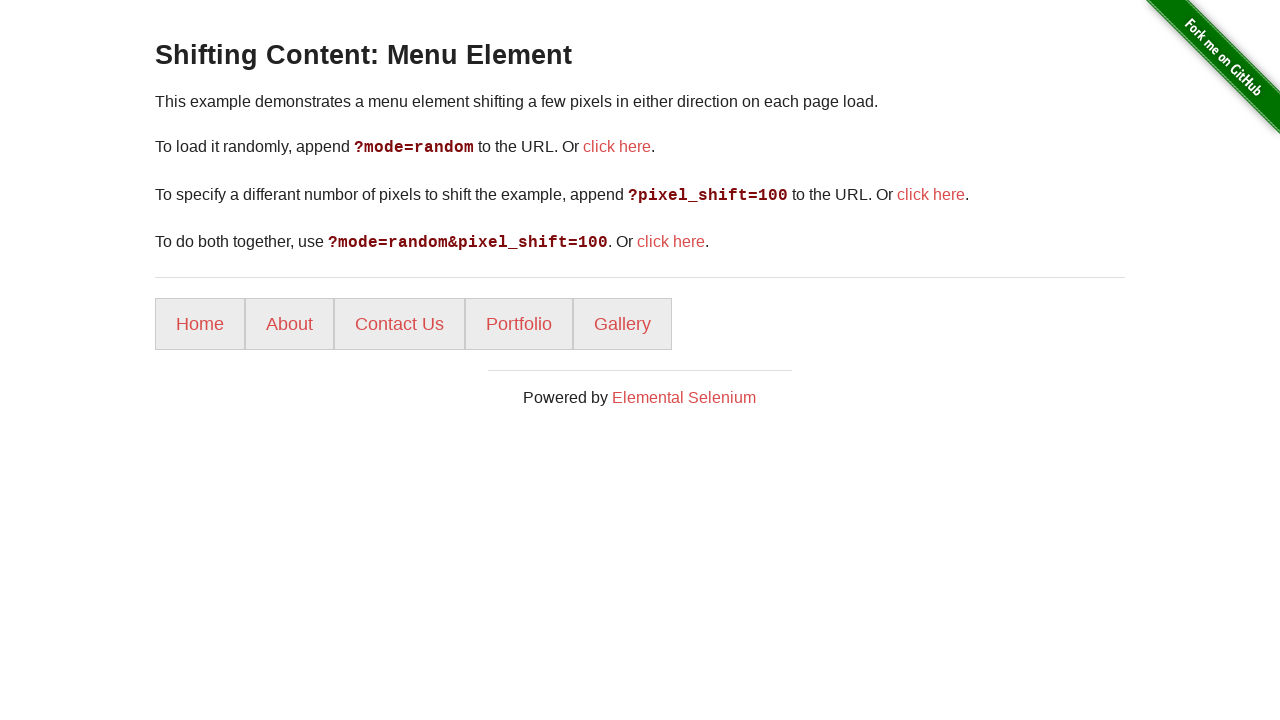

Retrieved all menu list items - count: 5
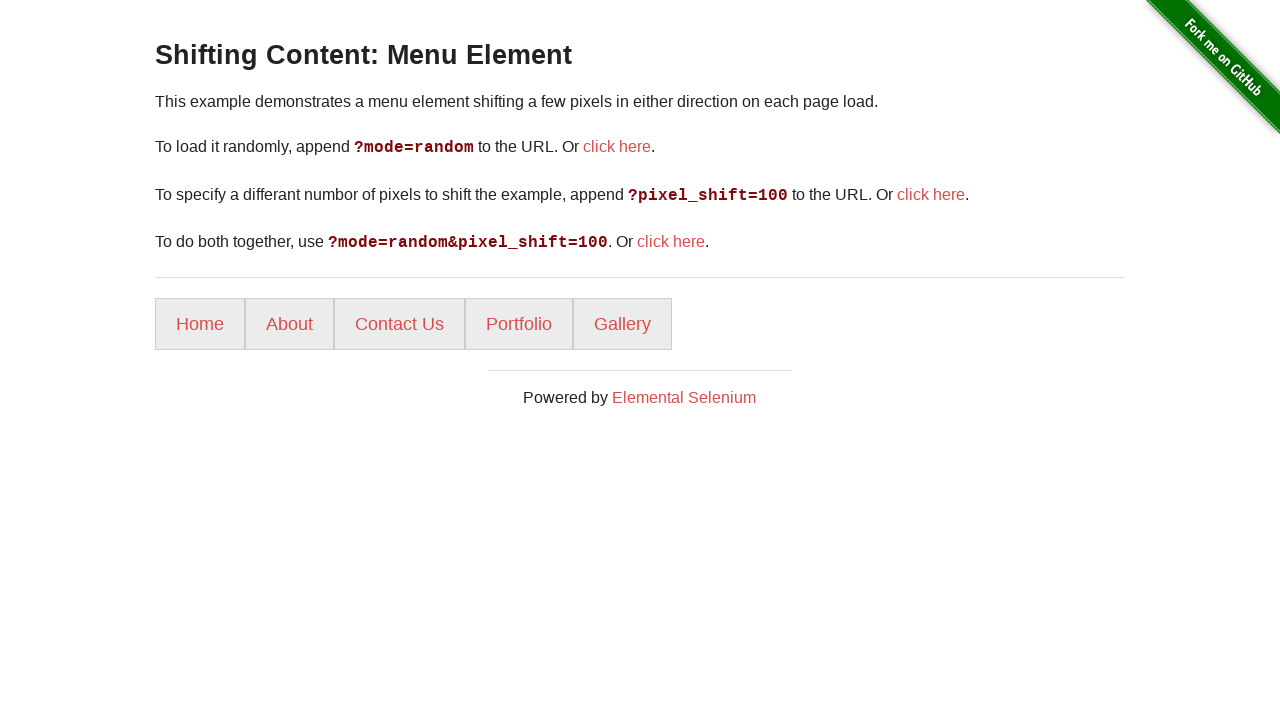

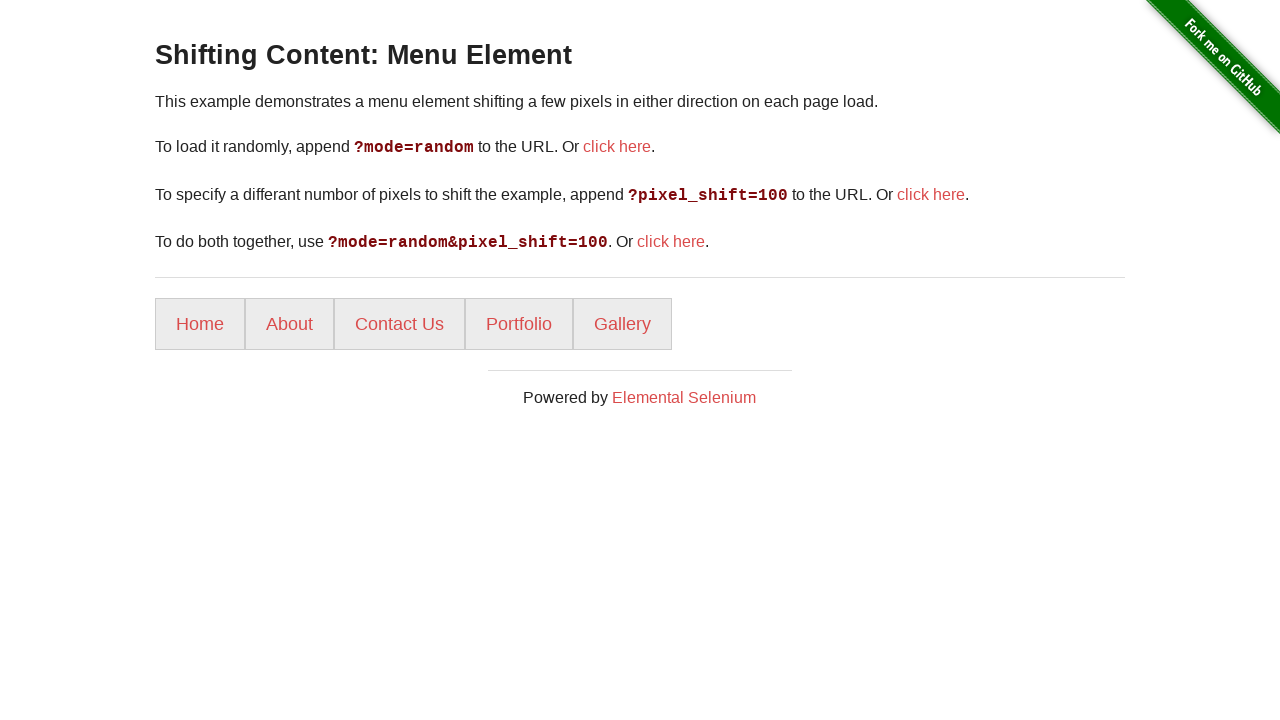